Tests dropdown selection functionality by selecting "doc 3" option from a dropdown menu on the omayo test page

Starting URL: http://www.omayo.blogspot.com

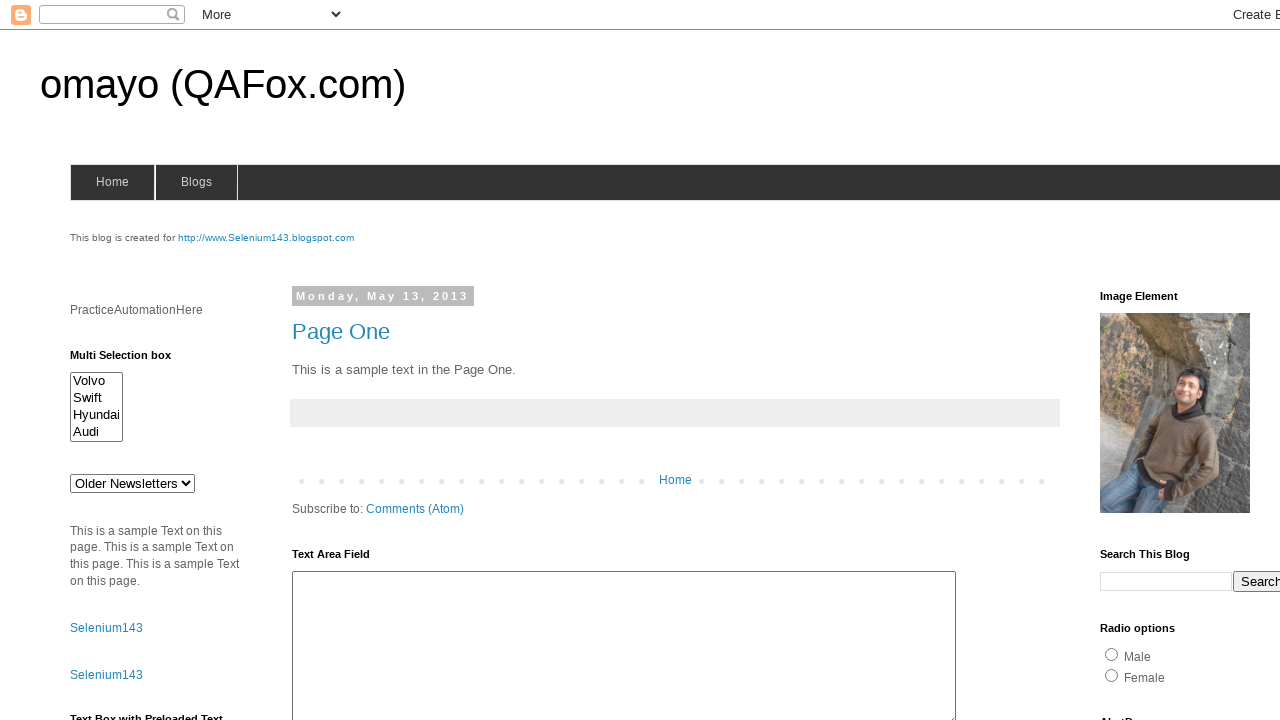

Selected 'doc 3' from dropdown menu on #drop1
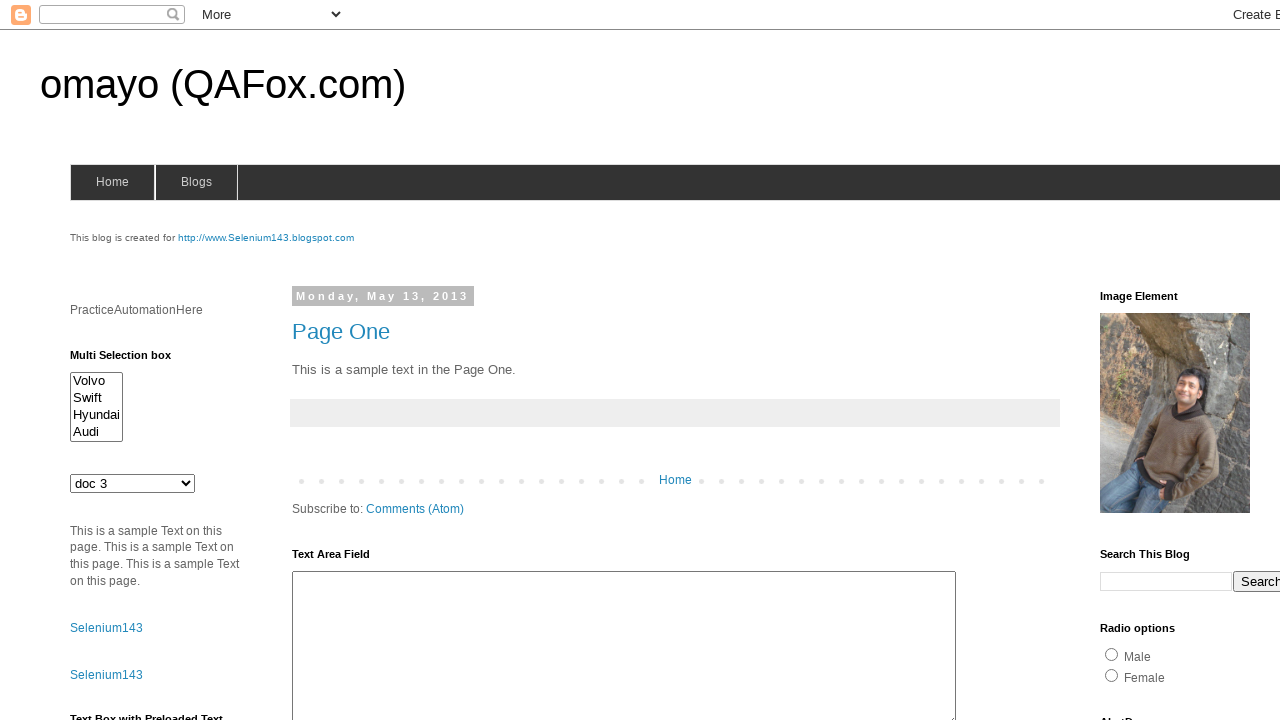

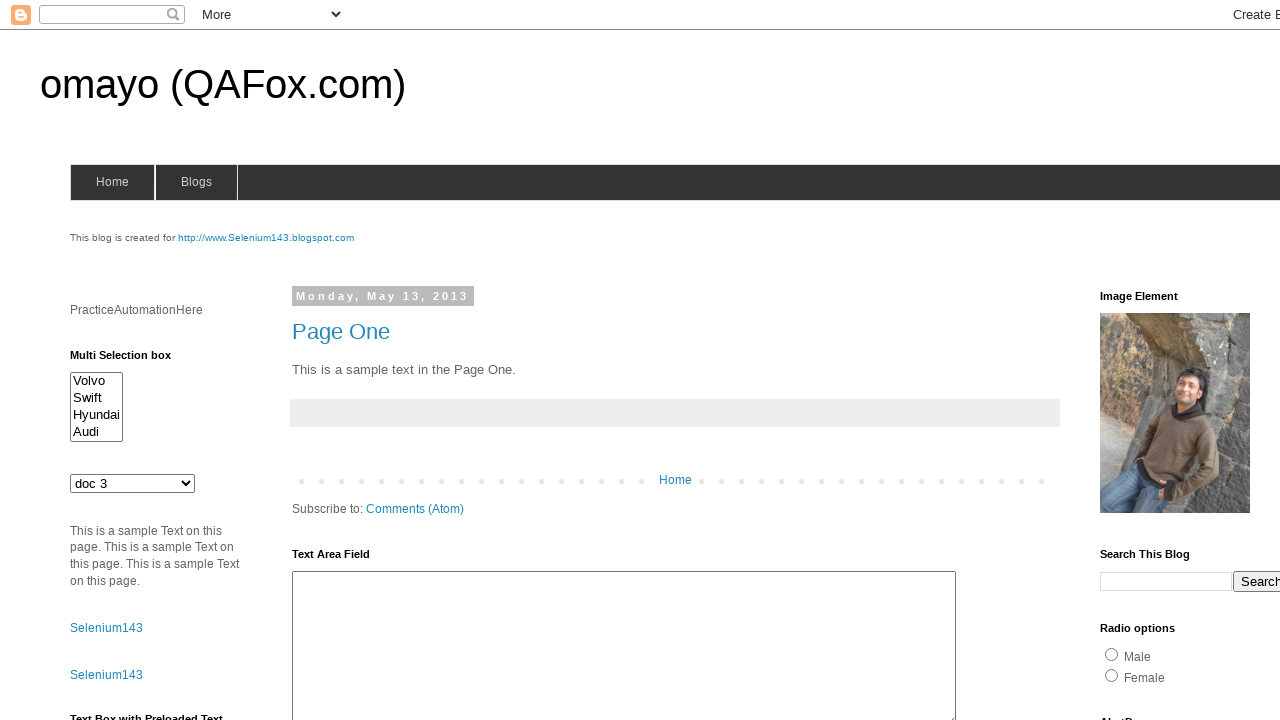